Tests clicking the Try Again button after completing the trivia game to restart

Starting URL: https://shemsvcollege.github.io/Trivia/

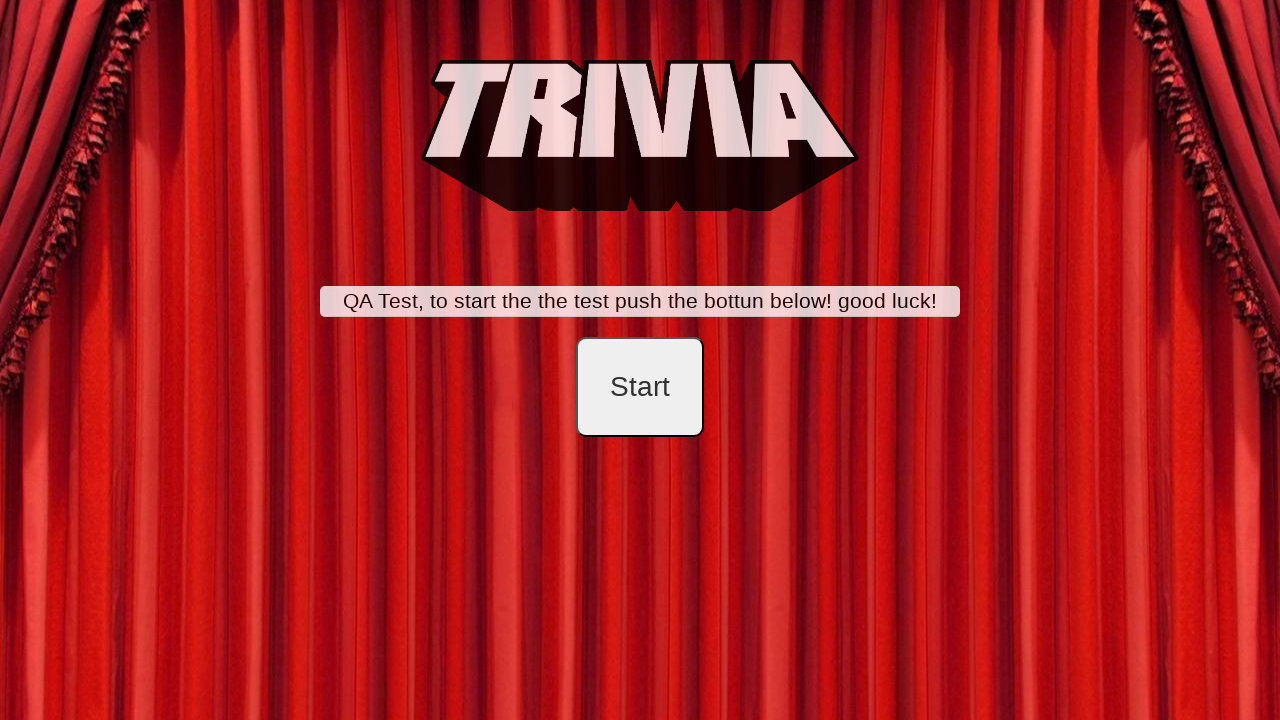

Clicked start button to begin trivia game creation at (640, 387) on #startB
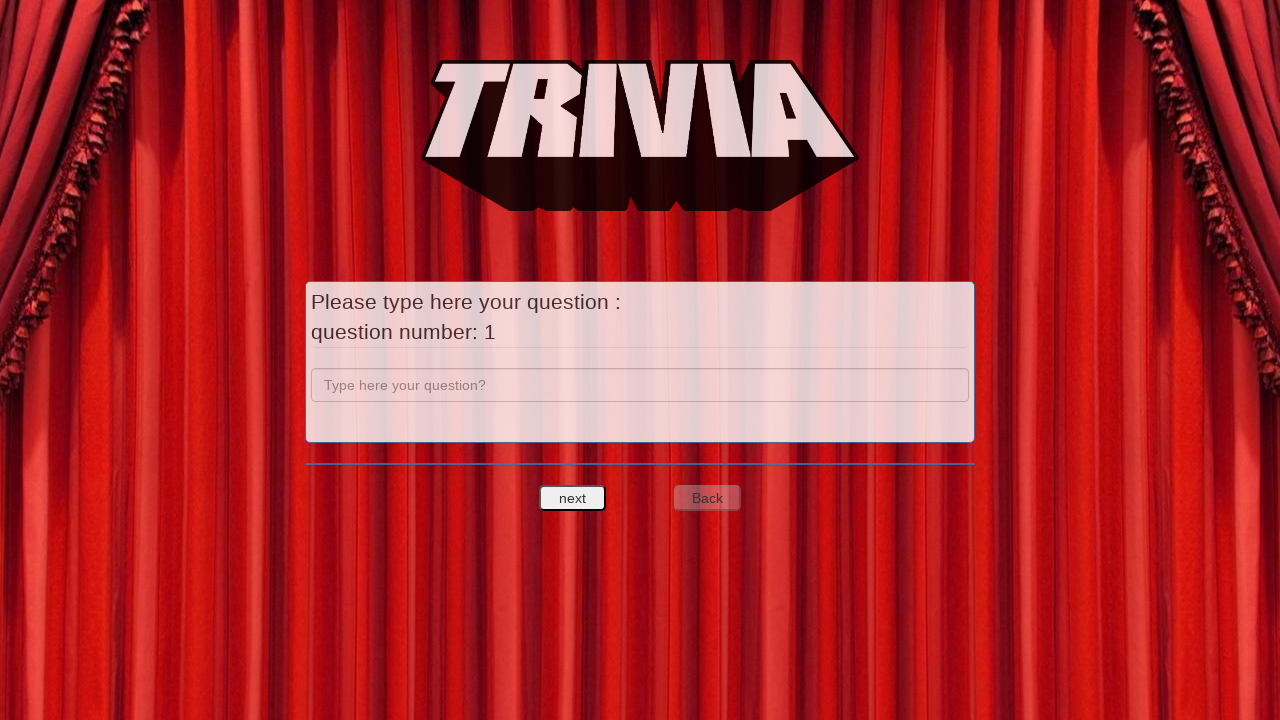

Entered question text 'a' for question 1 on input[name='question']
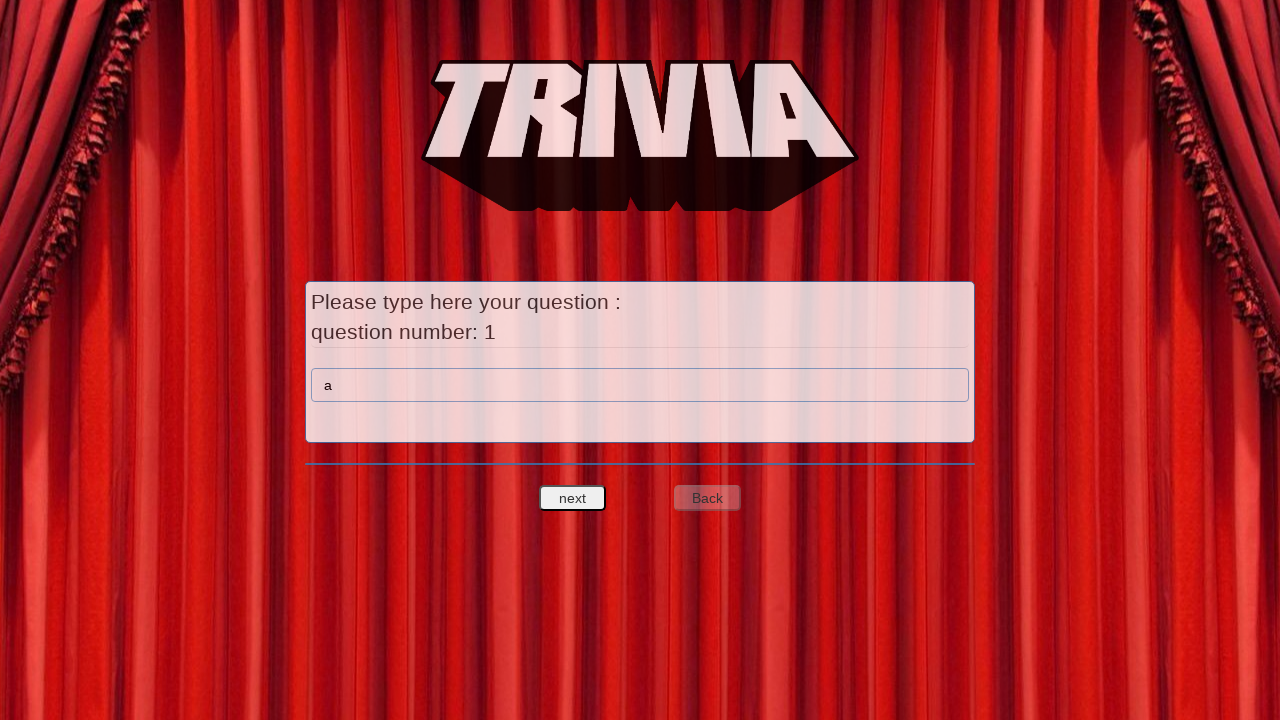

Clicked next button to proceed to answers for question 1 at (573, 498) on #nextquest
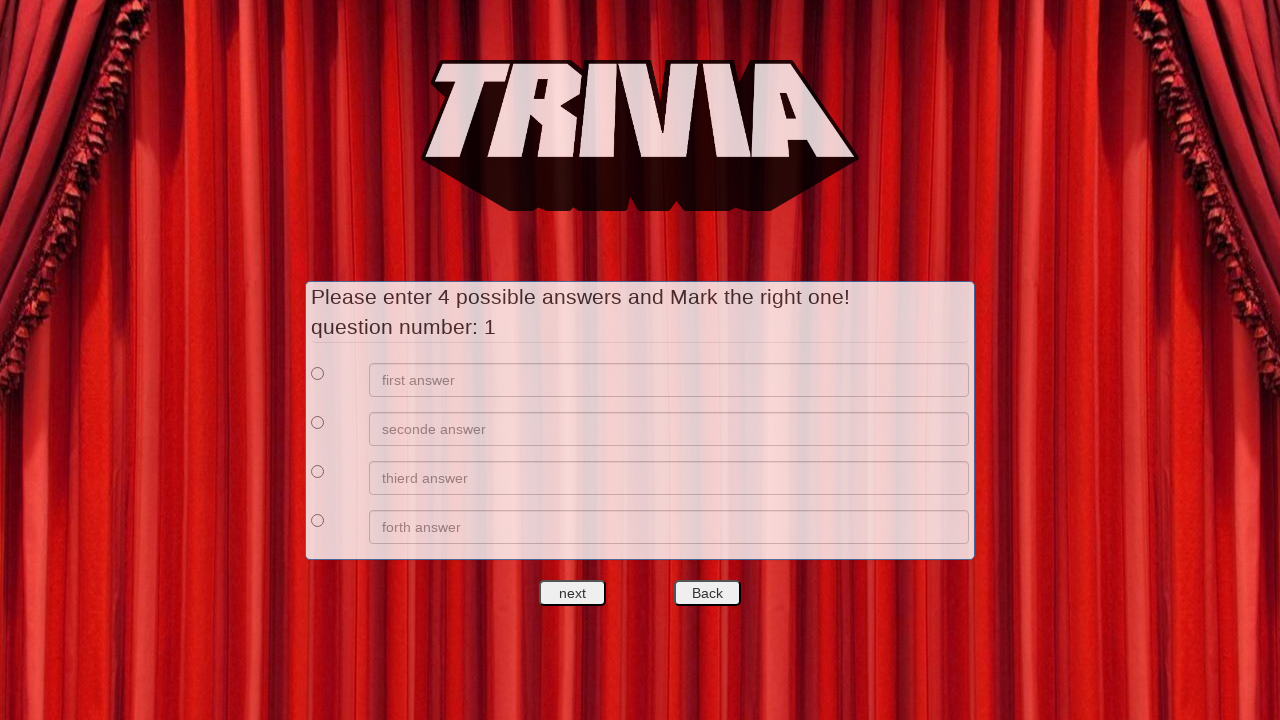

Filled answer 1 with 'a' for question 1 on //*[@id='answers']/div[1]/div[2]/input
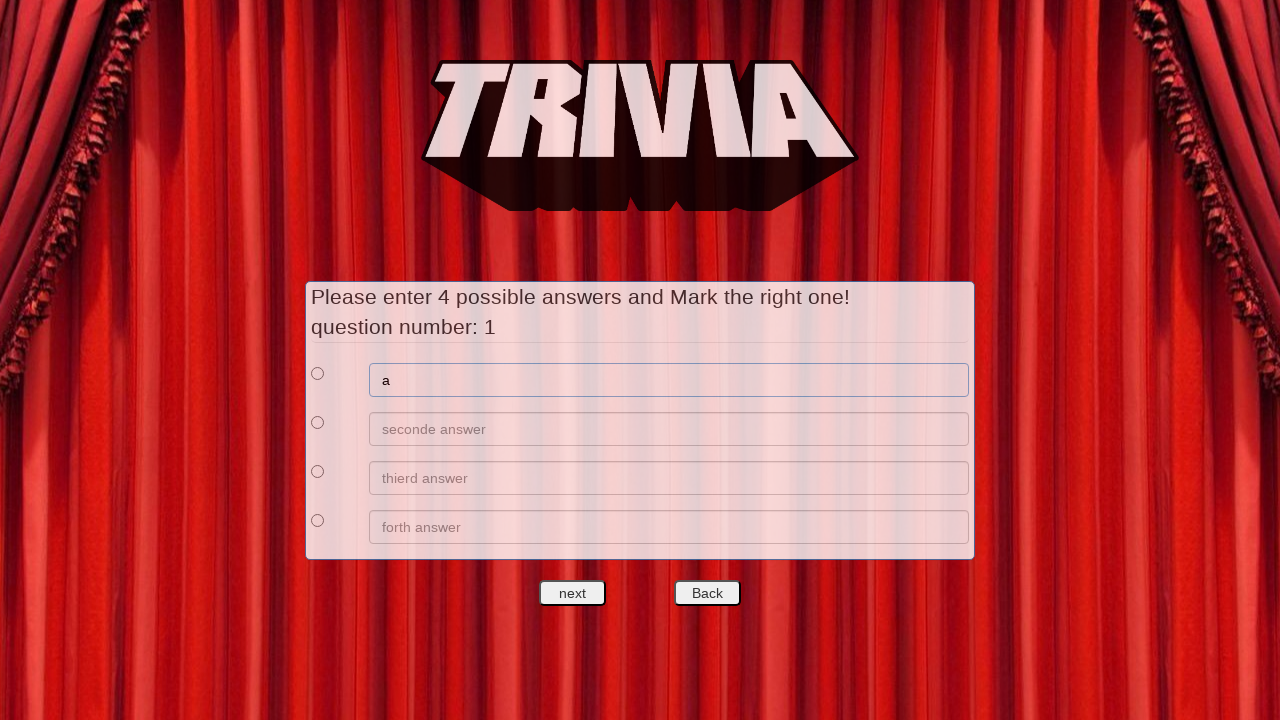

Filled answer 2 with 'b' for question 1 on //*[@id='answers']/div[2]/div[2]/input
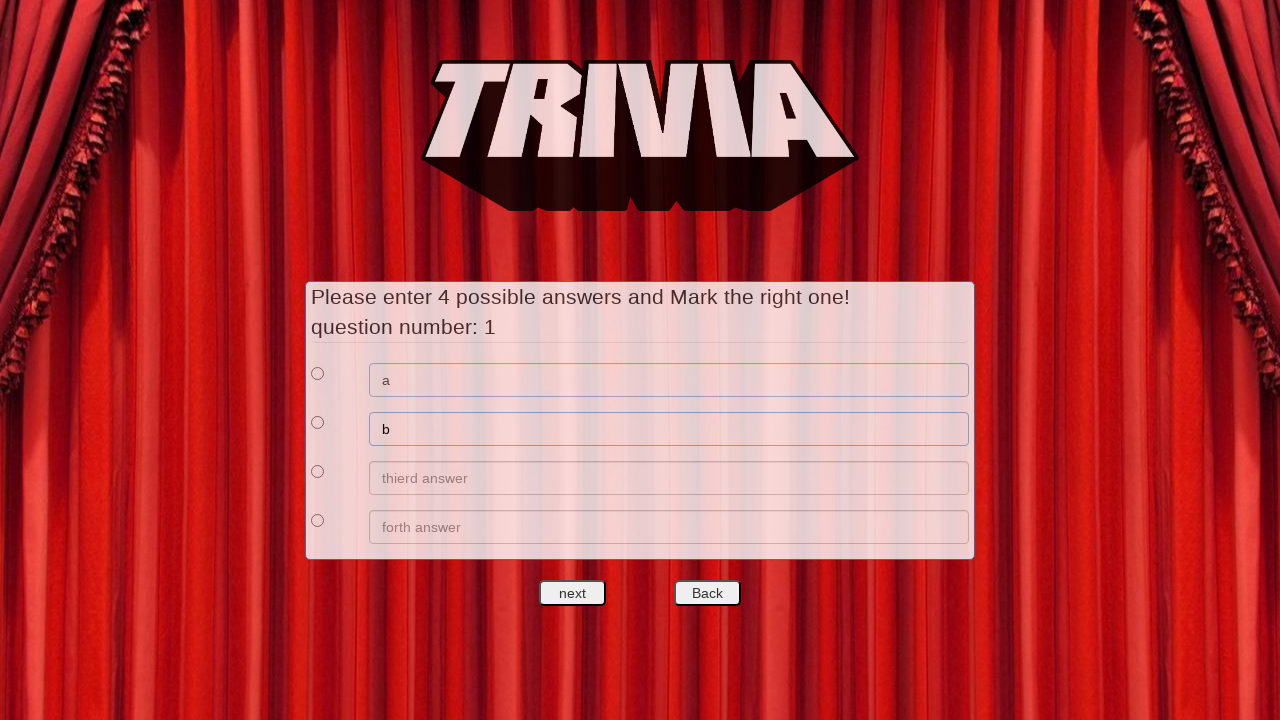

Filled answer 3 with 'c' for question 1 on //*[@id='answers']/div[3]/div[2]/input
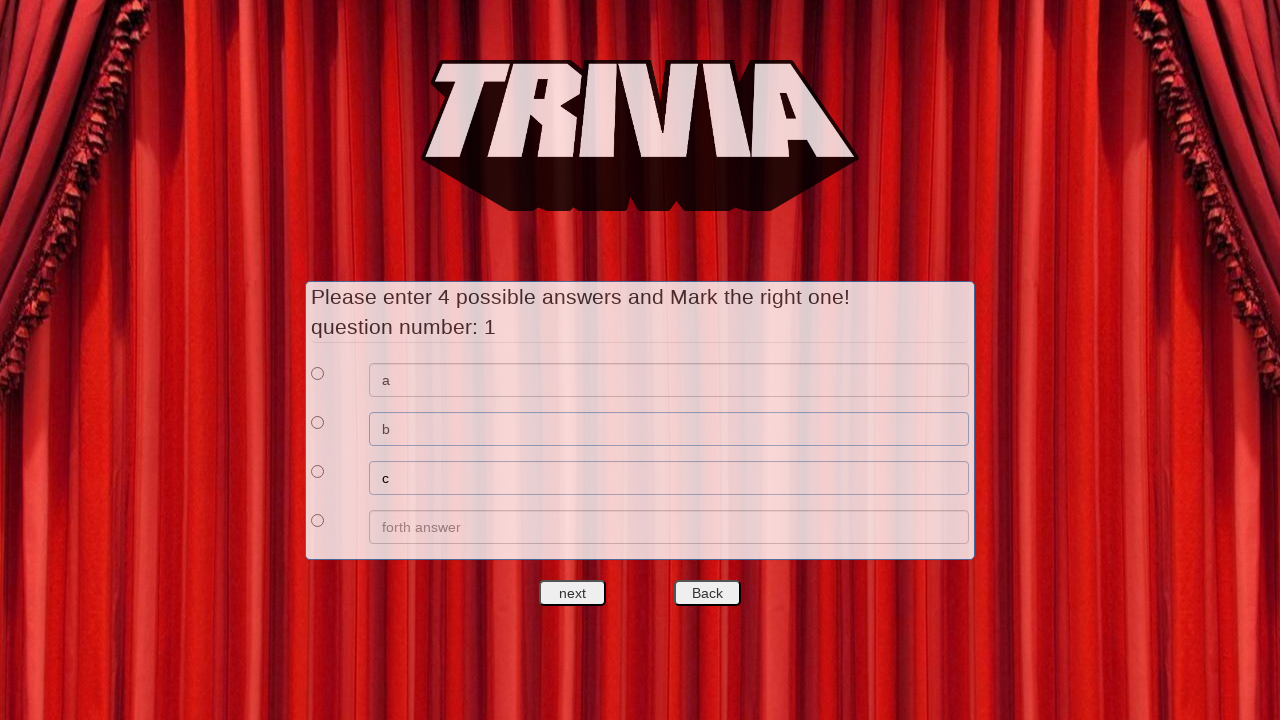

Filled answer 4 with 'd' for question 1 on //*[@id='answers']/div[4]/div[2]/input
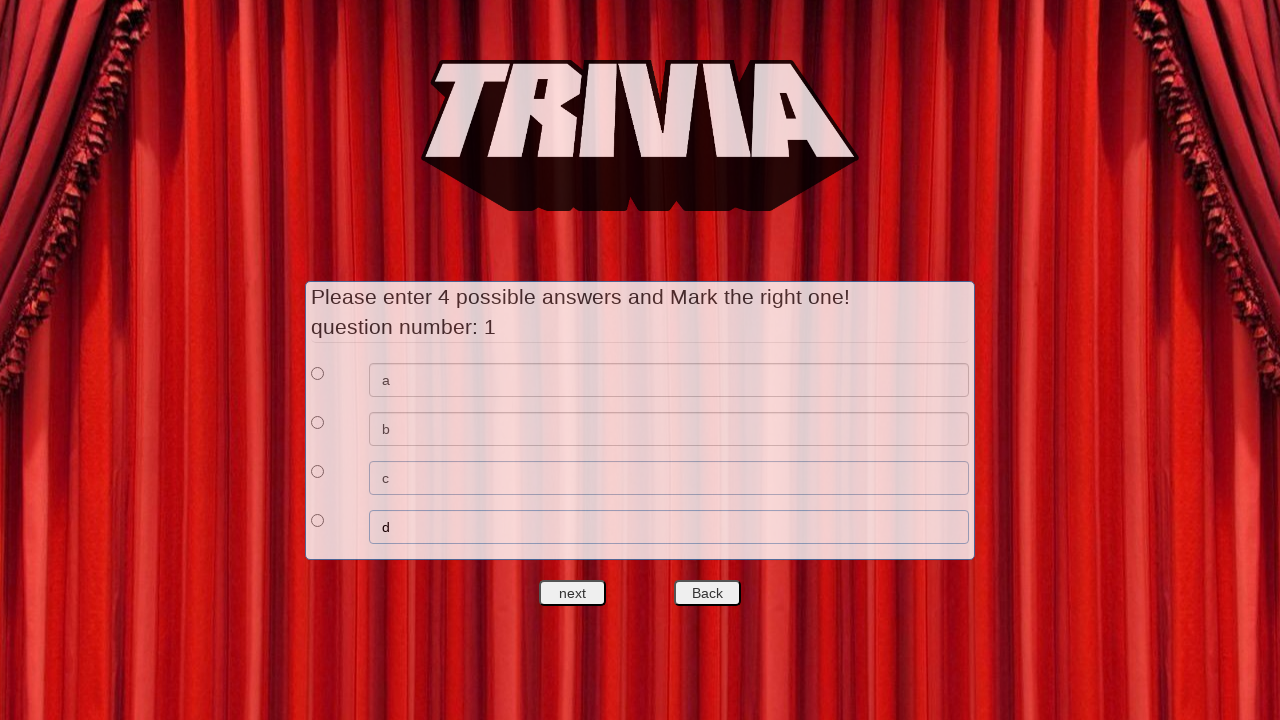

Selected answer 1 as correct answer for question 1 at (318, 373) on xpath=//*[@id='answers']/div[1]/div[1]/input
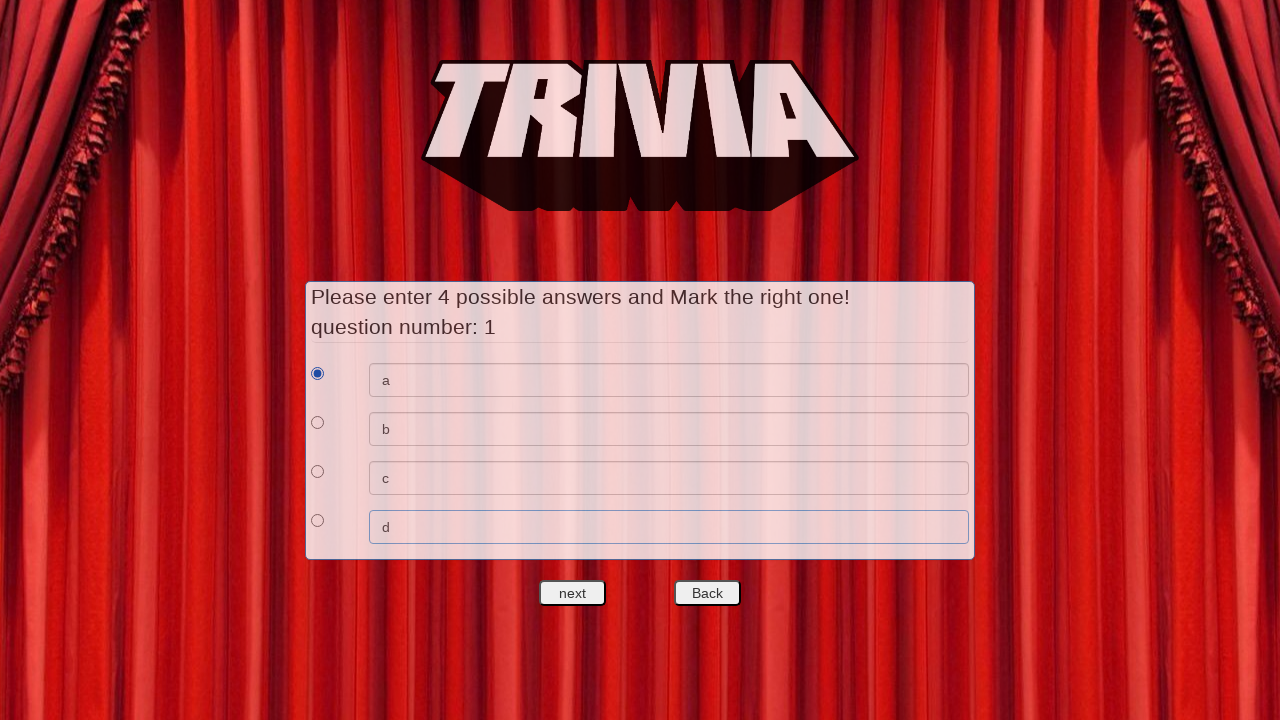

Clicked next button to move to question 2 at (573, 593) on #nextquest
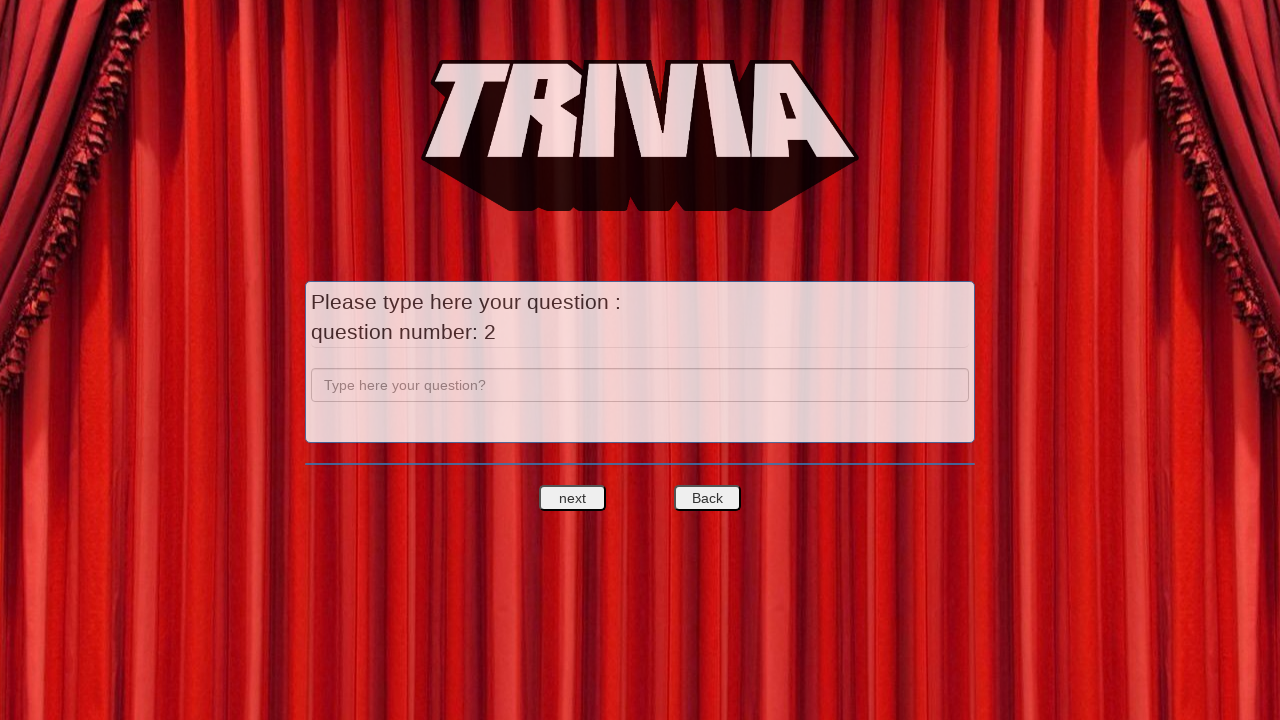

Entered question text 'b' for question 2 on input[name='question']
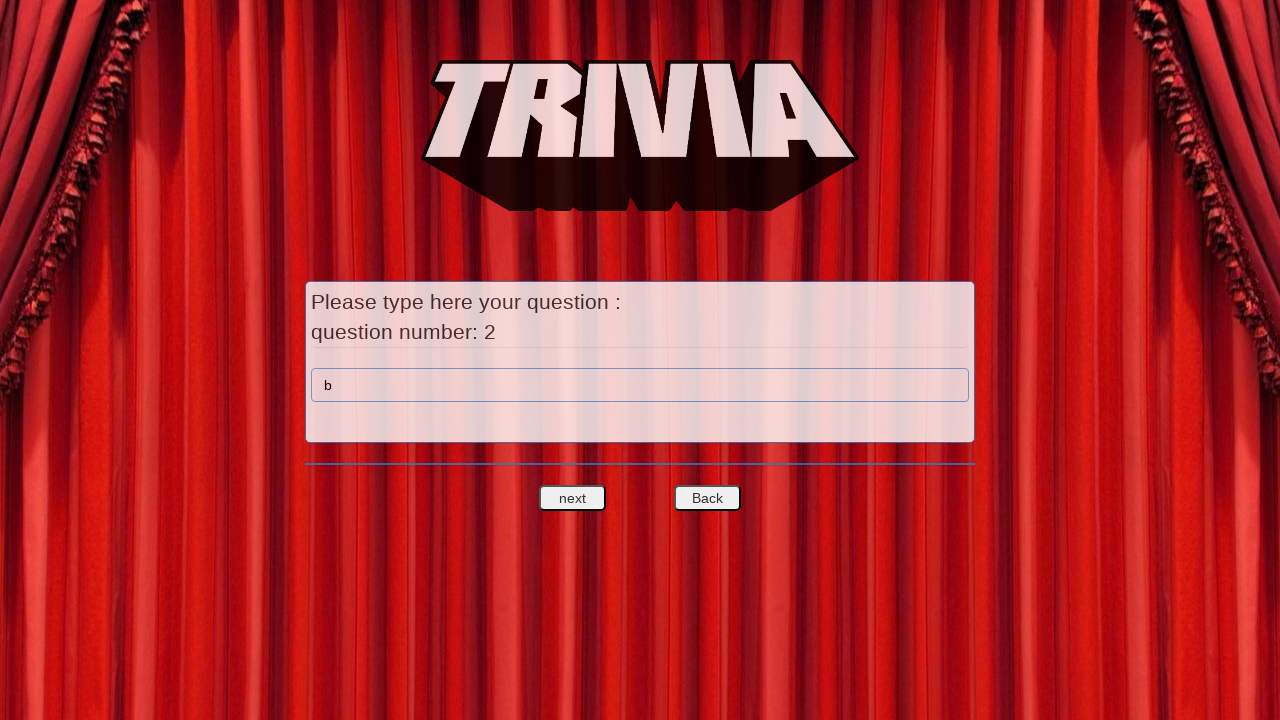

Clicked next button to proceed to answers for question 2 at (573, 498) on #nextquest
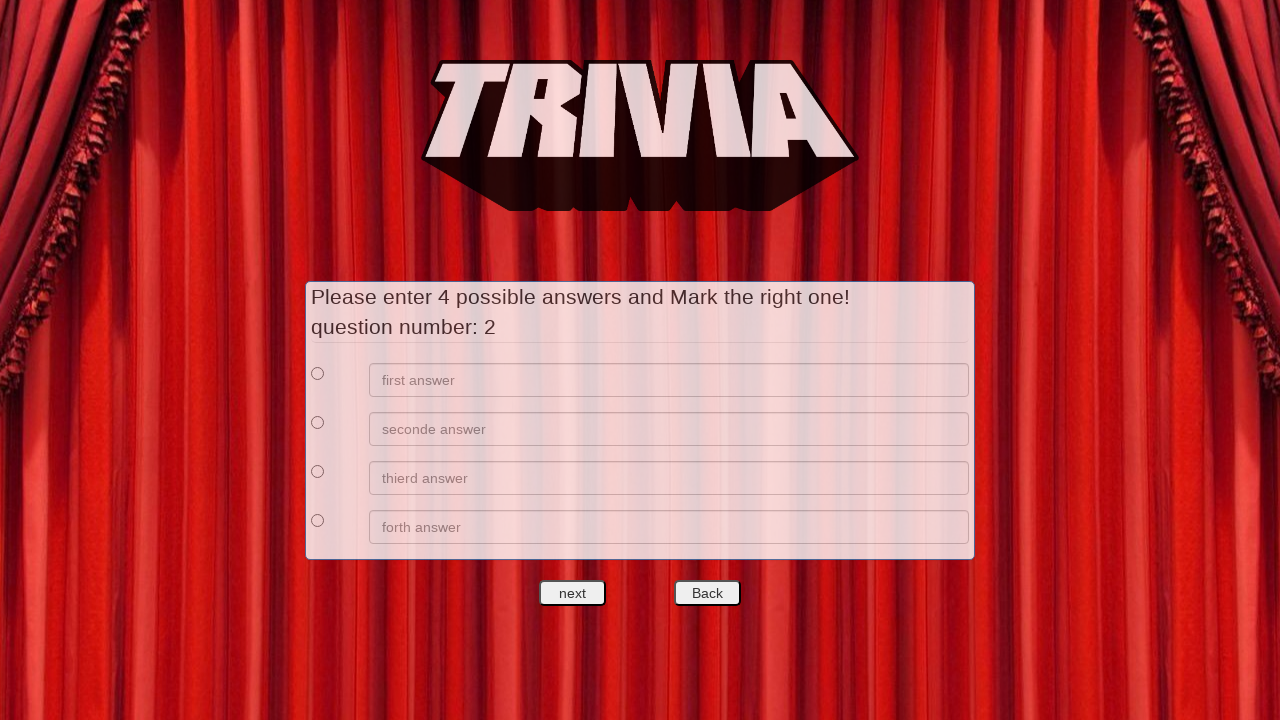

Filled answer 1 with 'e' for question 2 on //*[@id='answers']/div[1]/div[2]/input
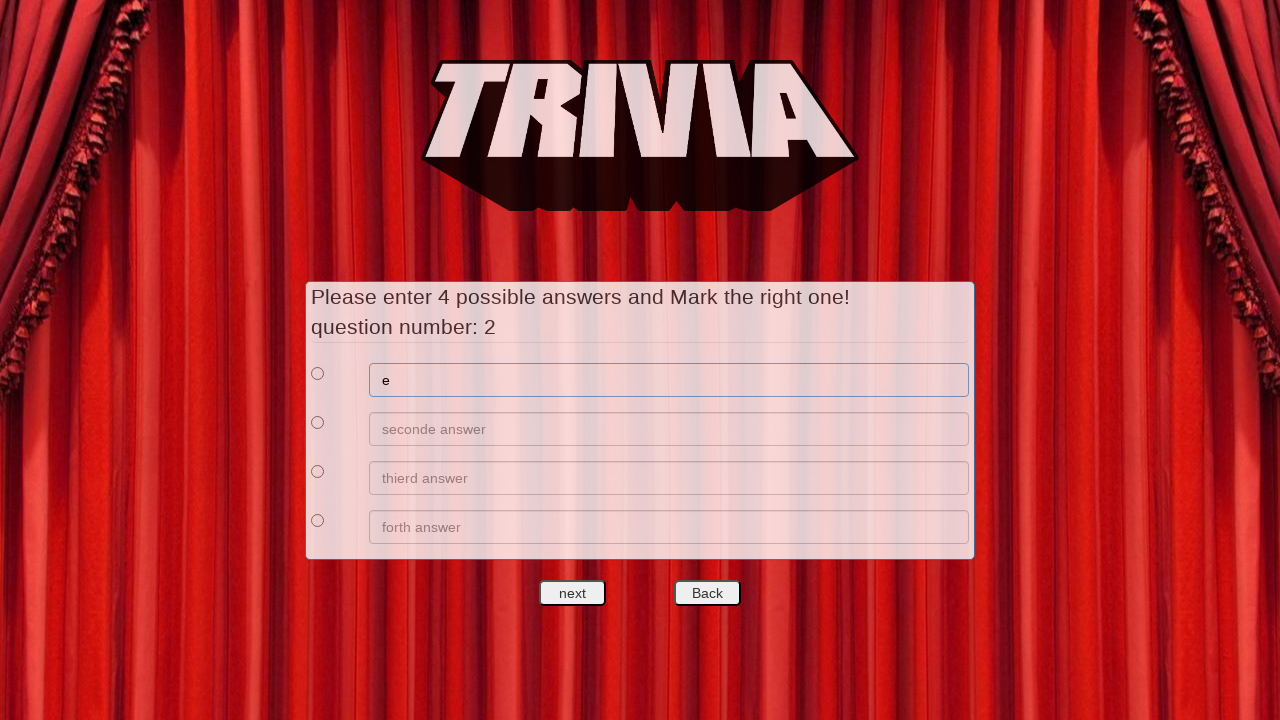

Filled answer 2 with 'f' for question 2 on //*[@id='answers']/div[2]/div[2]/input
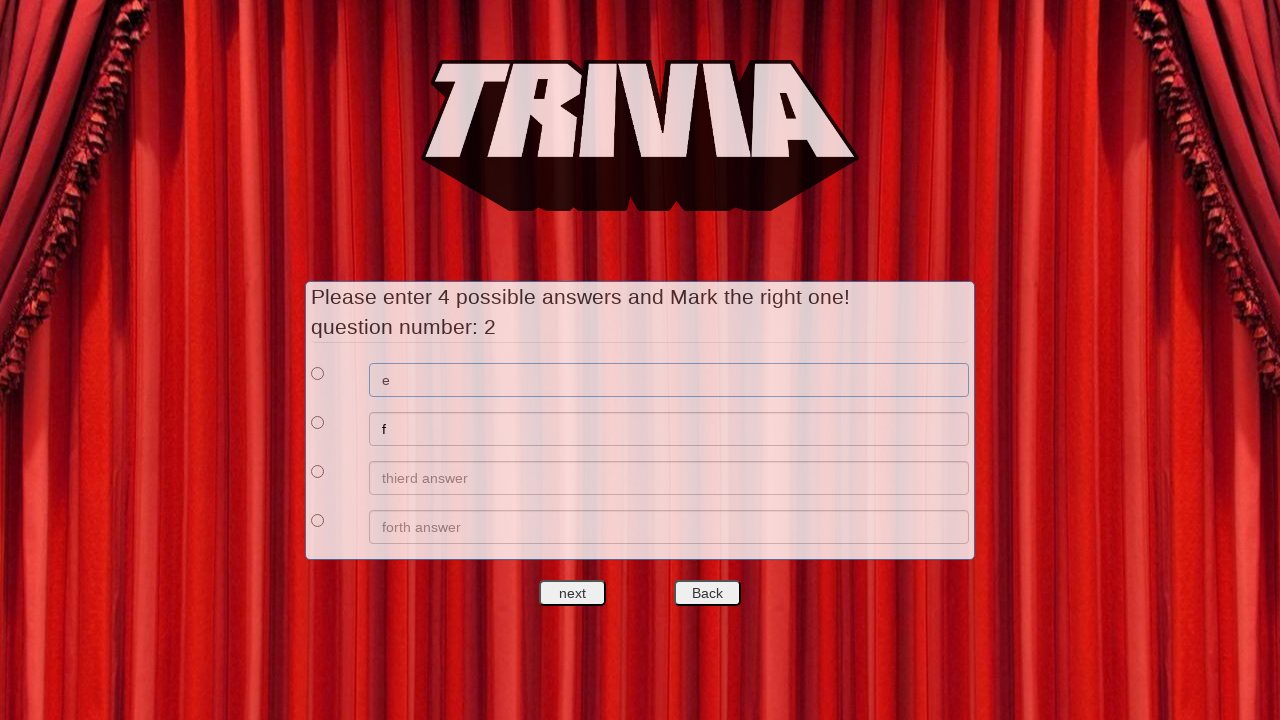

Filled answer 3 with 'g' for question 2 on //*[@id='answers']/div[3]/div[2]/input
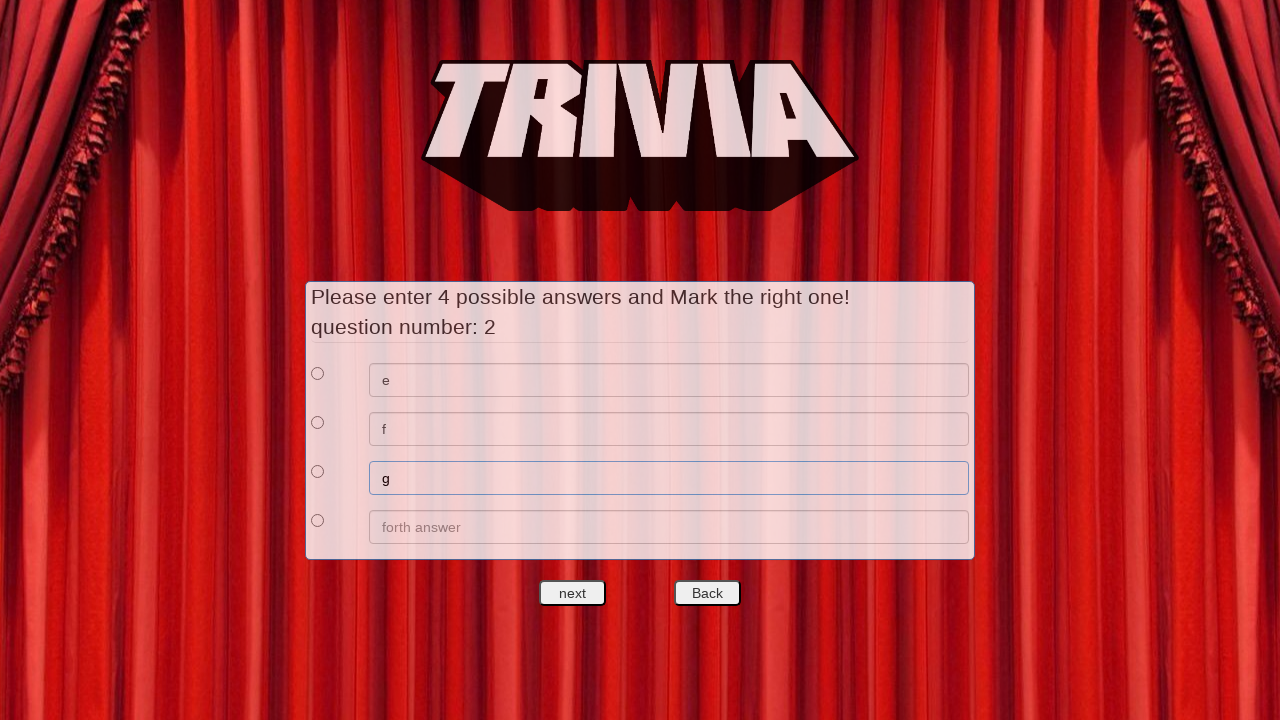

Filled answer 4 with 'h' for question 2 on //*[@id='answers']/div[4]/div[2]/input
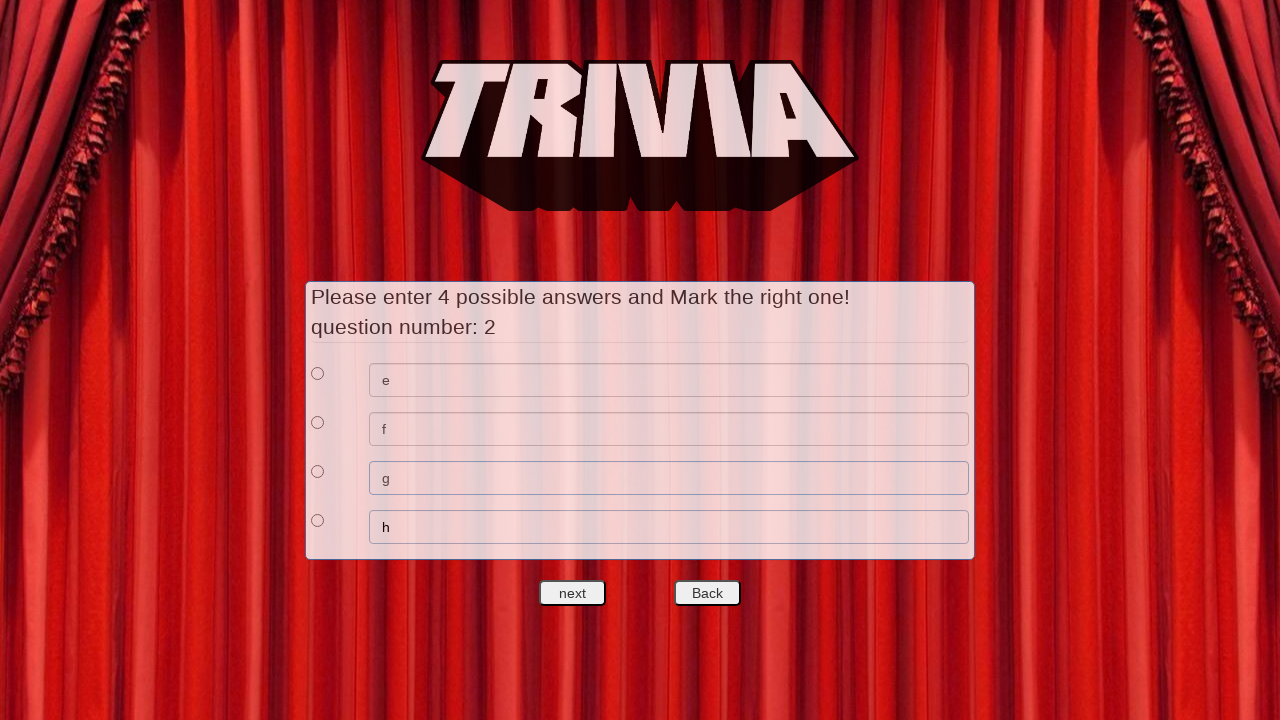

Selected answer 1 as correct answer for question 2 at (318, 373) on xpath=//*[@id='answers']/div[1]/div[1]/input
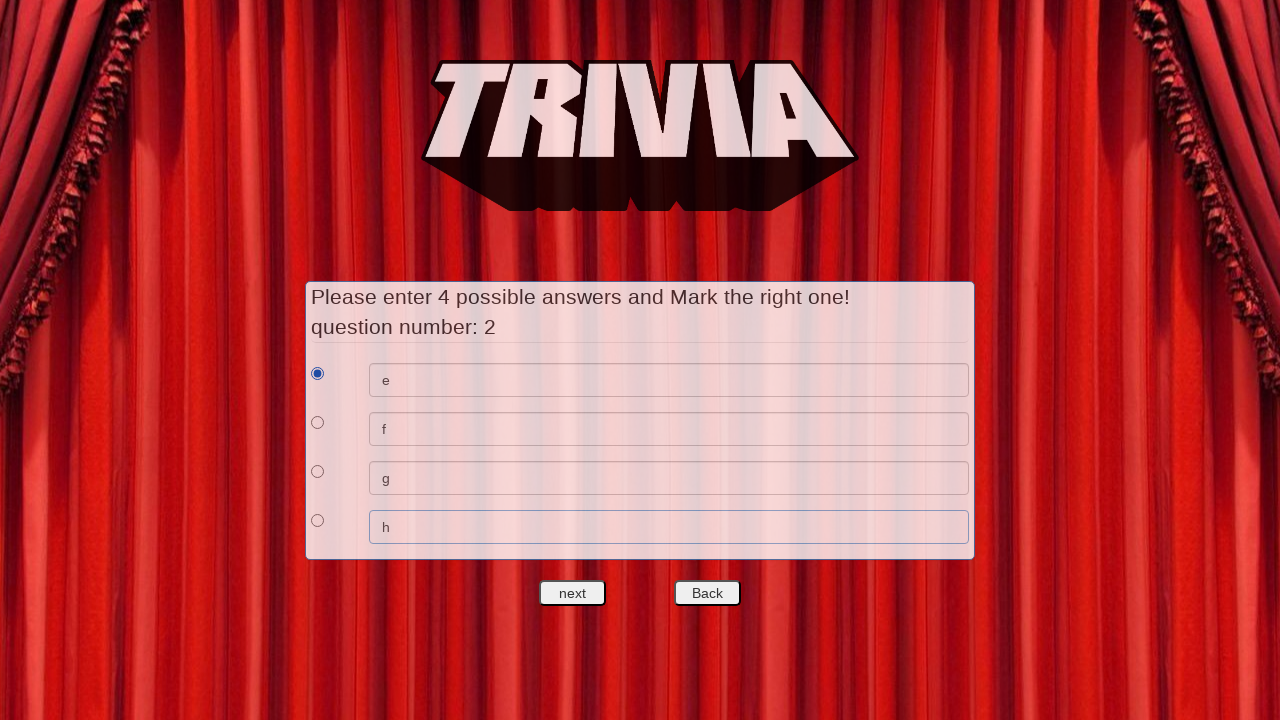

Clicked next button to move to question 3 at (573, 593) on #nextquest
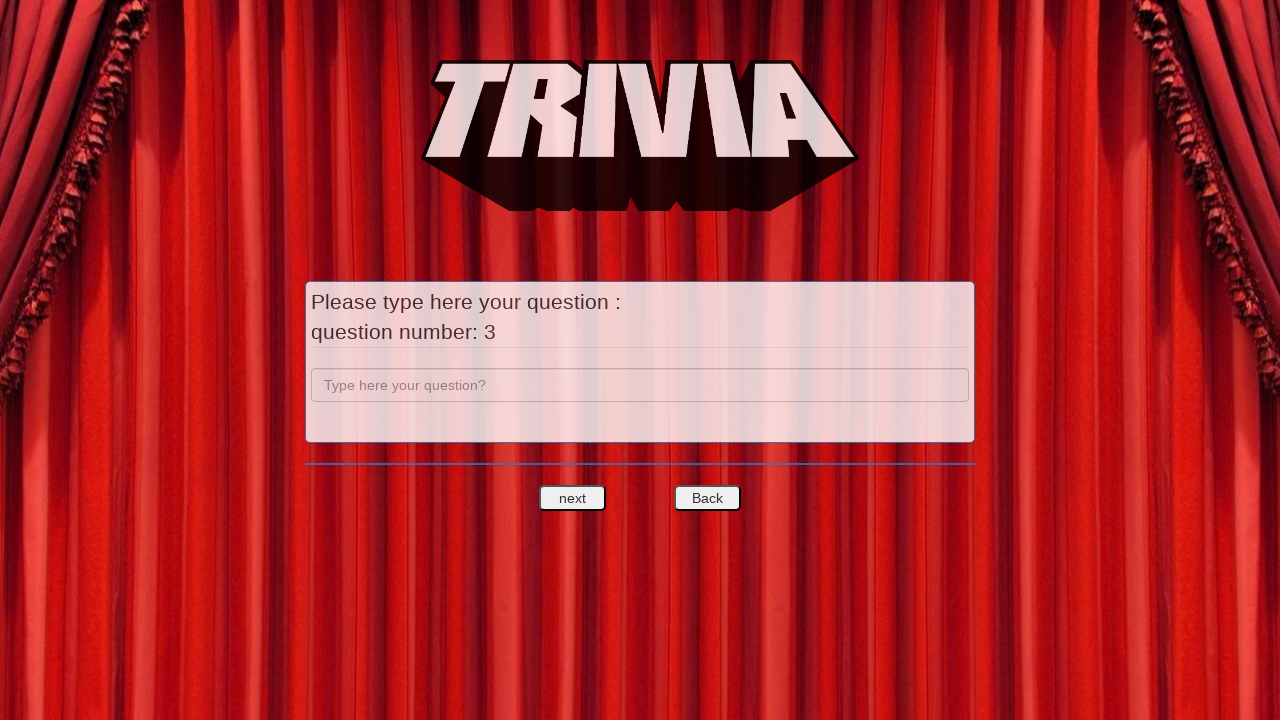

Entered question text 'c' for question 3 on input[name='question']
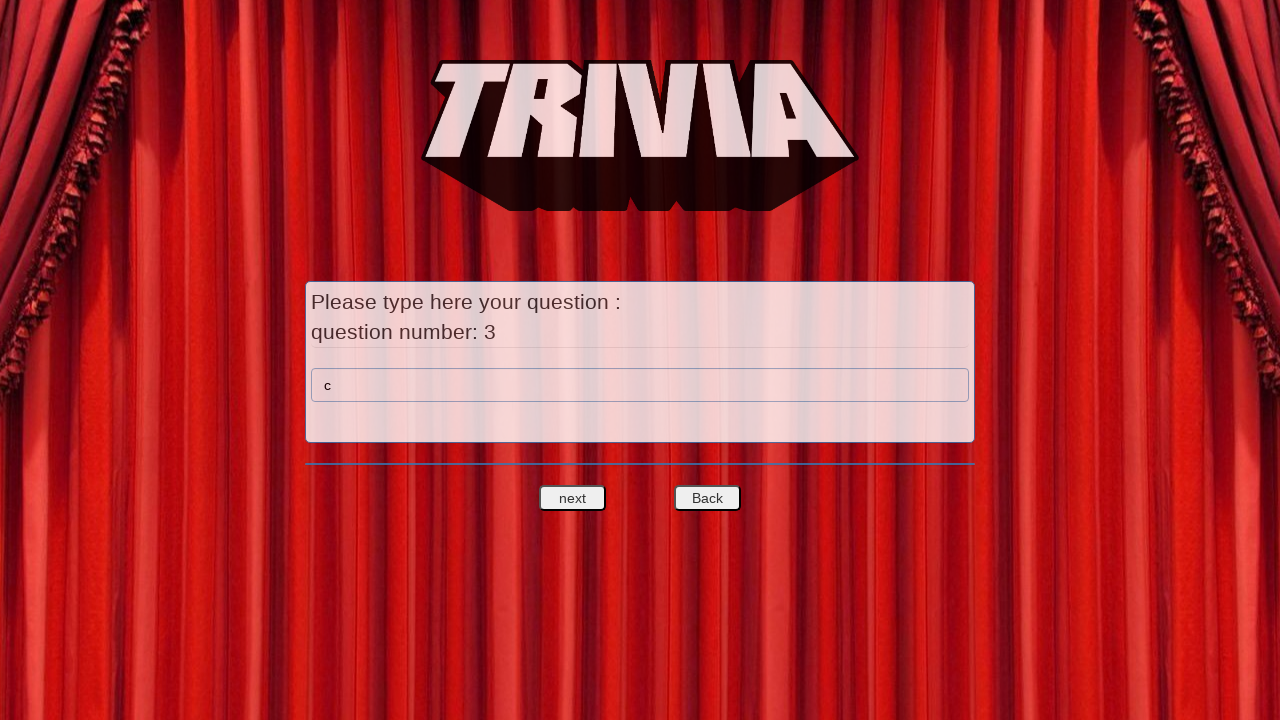

Clicked next button to proceed to answers for question 3 at (573, 498) on #nextquest
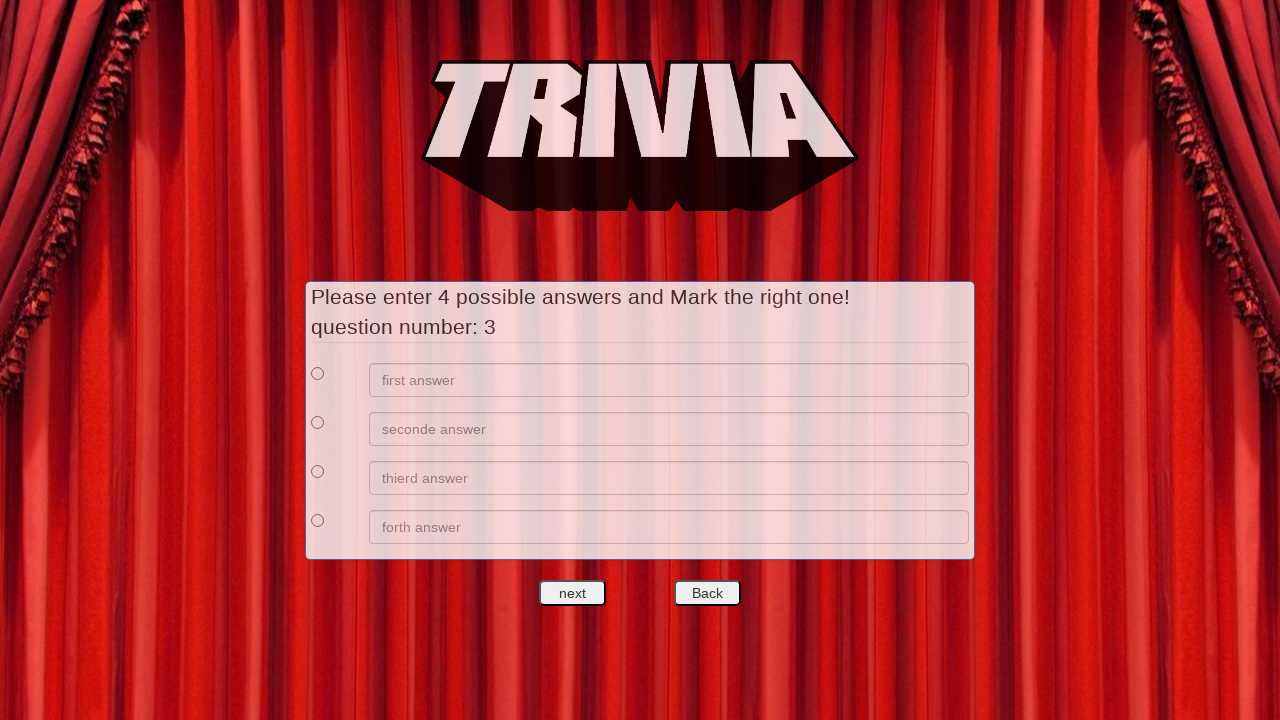

Filled answer 1 with 'i' for question 3 on //*[@id='answers']/div[1]/div[2]/input
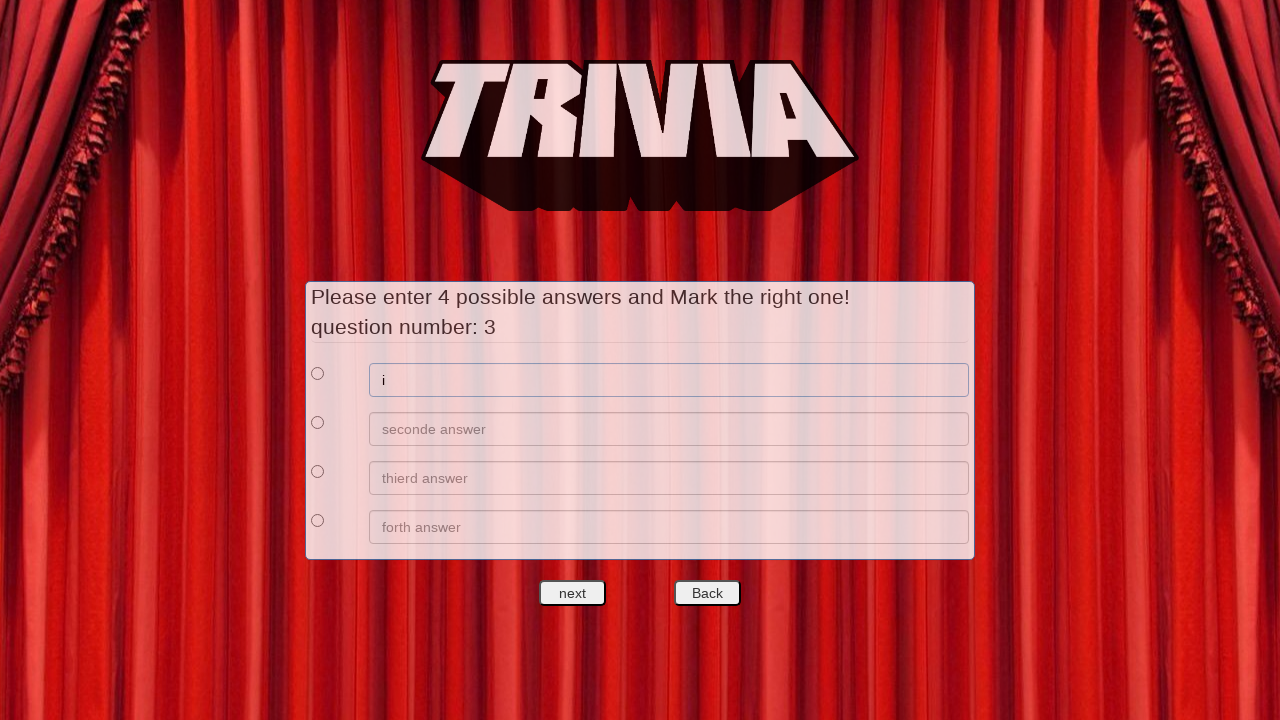

Filled answer 2 with 'j' for question 3 on //*[@id='answers']/div[2]/div[2]/input
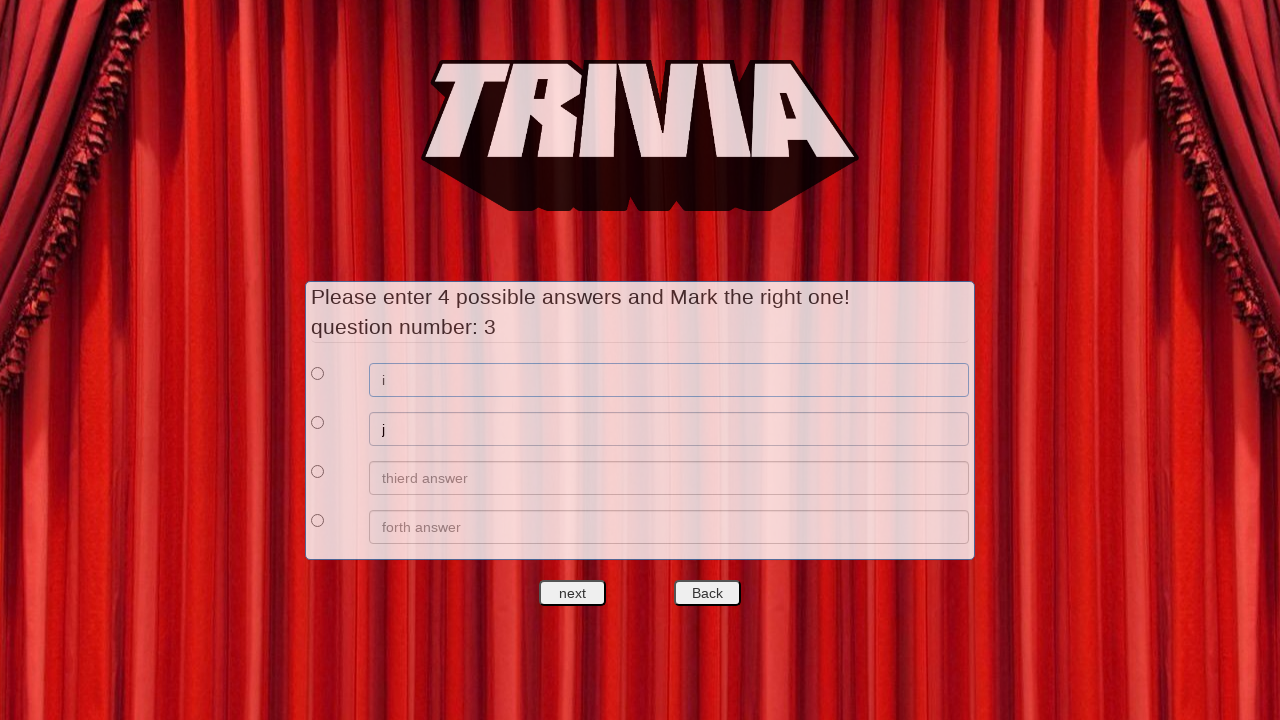

Filled answer 3 with 'k' for question 3 on //*[@id='answers']/div[3]/div[2]/input
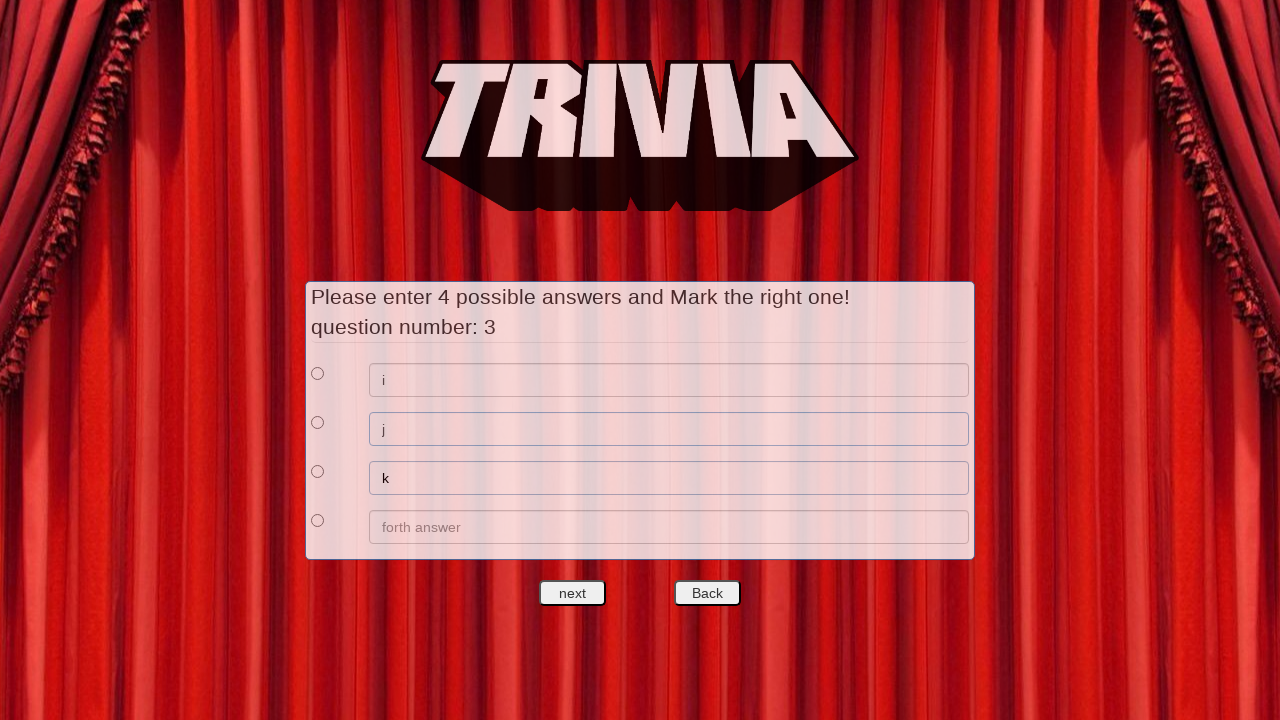

Filled answer 4 with 'l' for question 3 on //*[@id='answers']/div[4]/div[2]/input
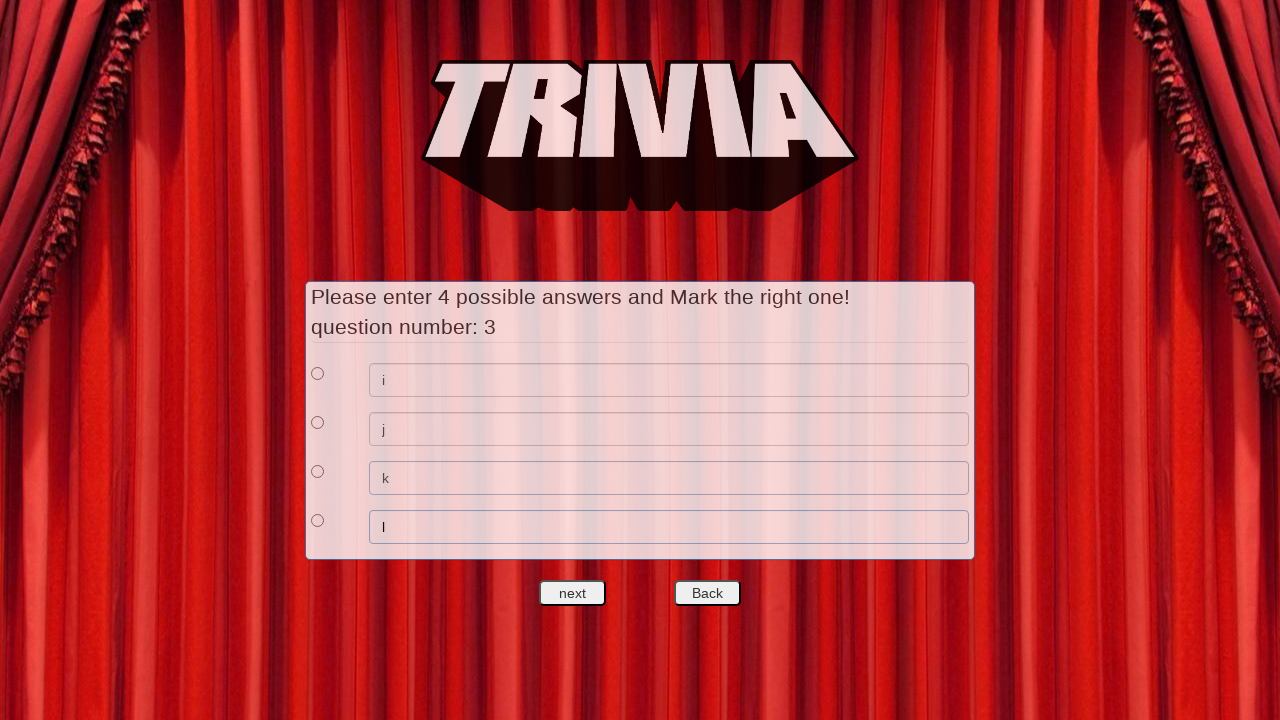

Selected answer 1 as correct answer for question 3 at (318, 373) on xpath=//*[@id='answers']/div[1]/div[1]/input
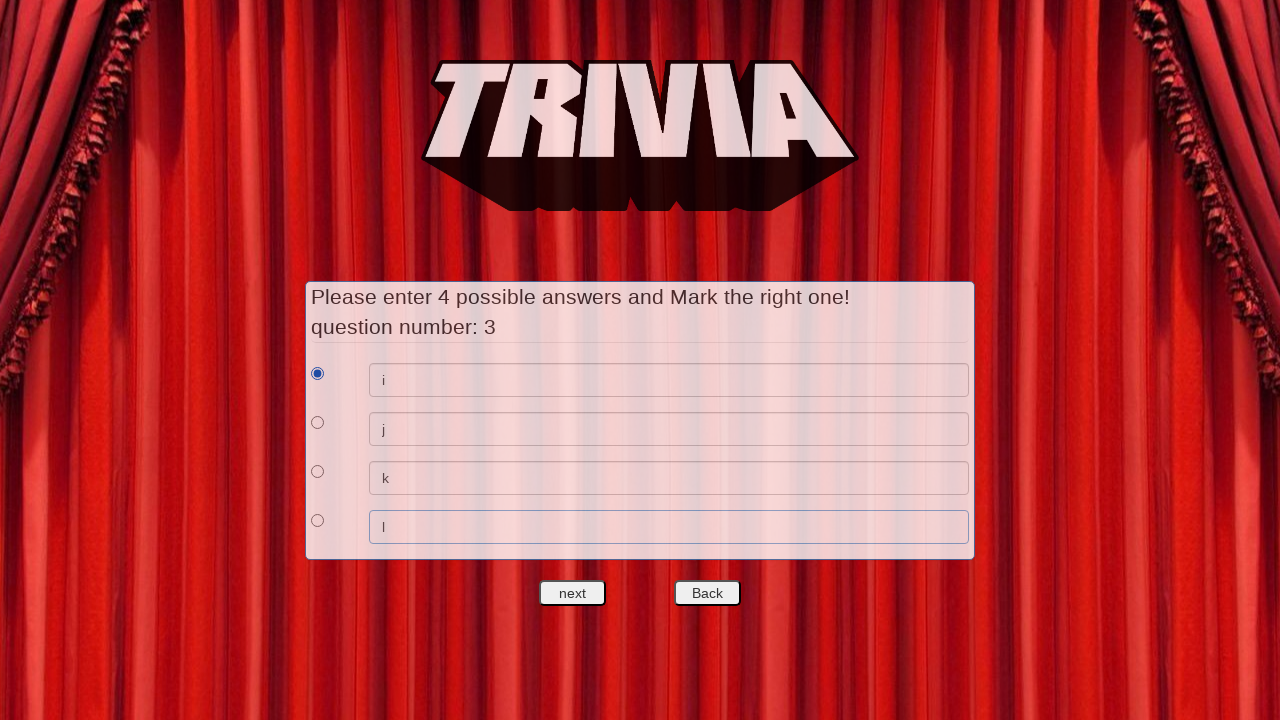

Clicked next button to finish creating all questions at (573, 593) on #nextquest
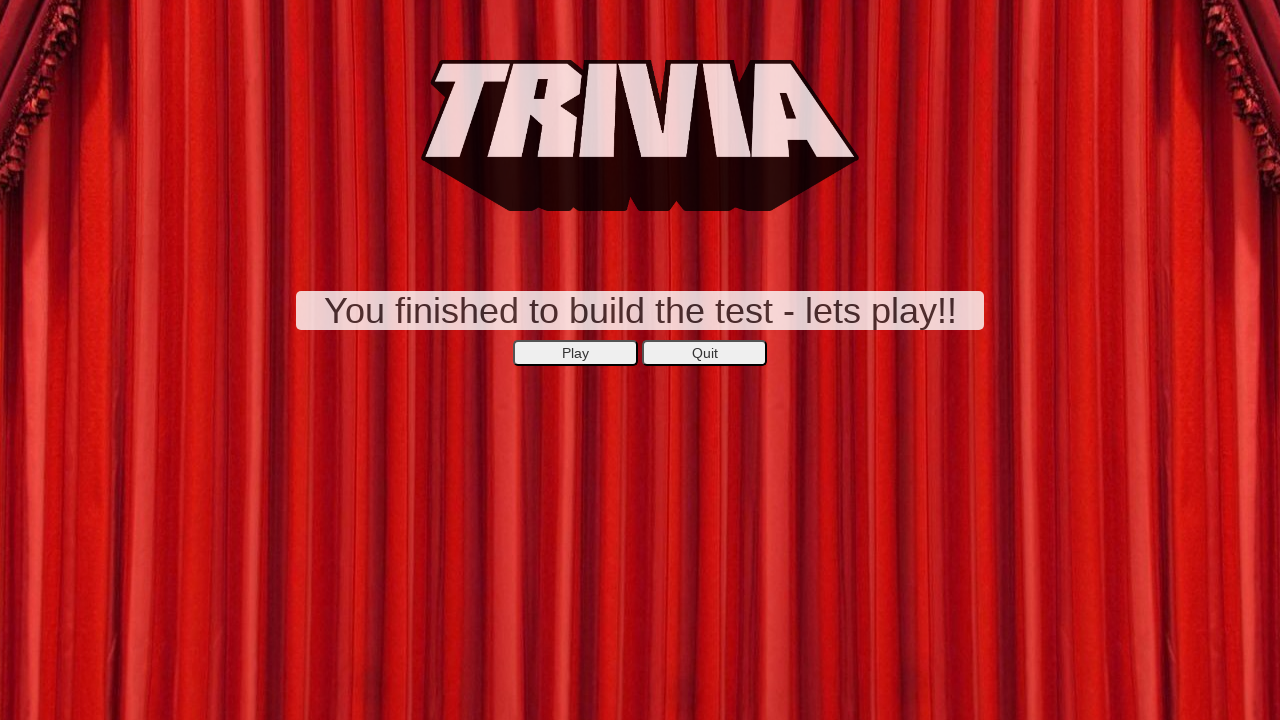

Clicked button to start the trivia game at (576, 353) on xpath=//*[@id='secondepage']/center/button[1]
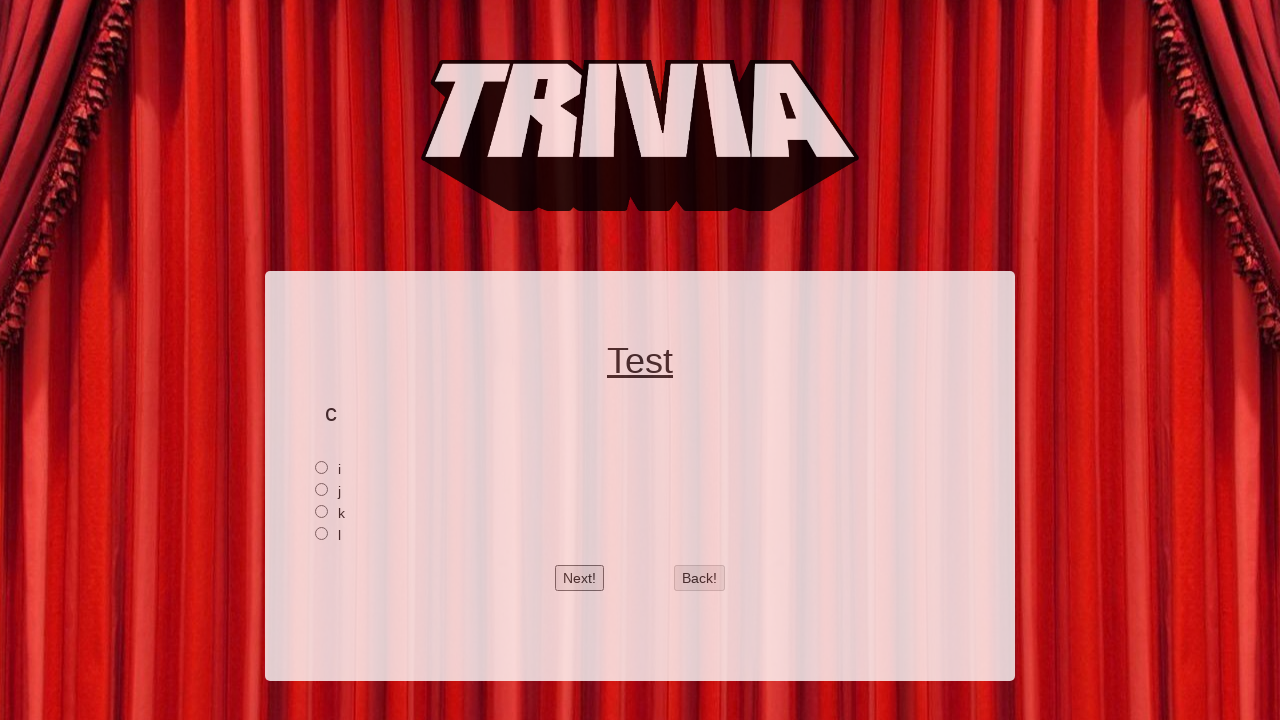

Answered question 1 by selecting first answer option at (322, 467) on xpath=//*[@id='2']/input[1]
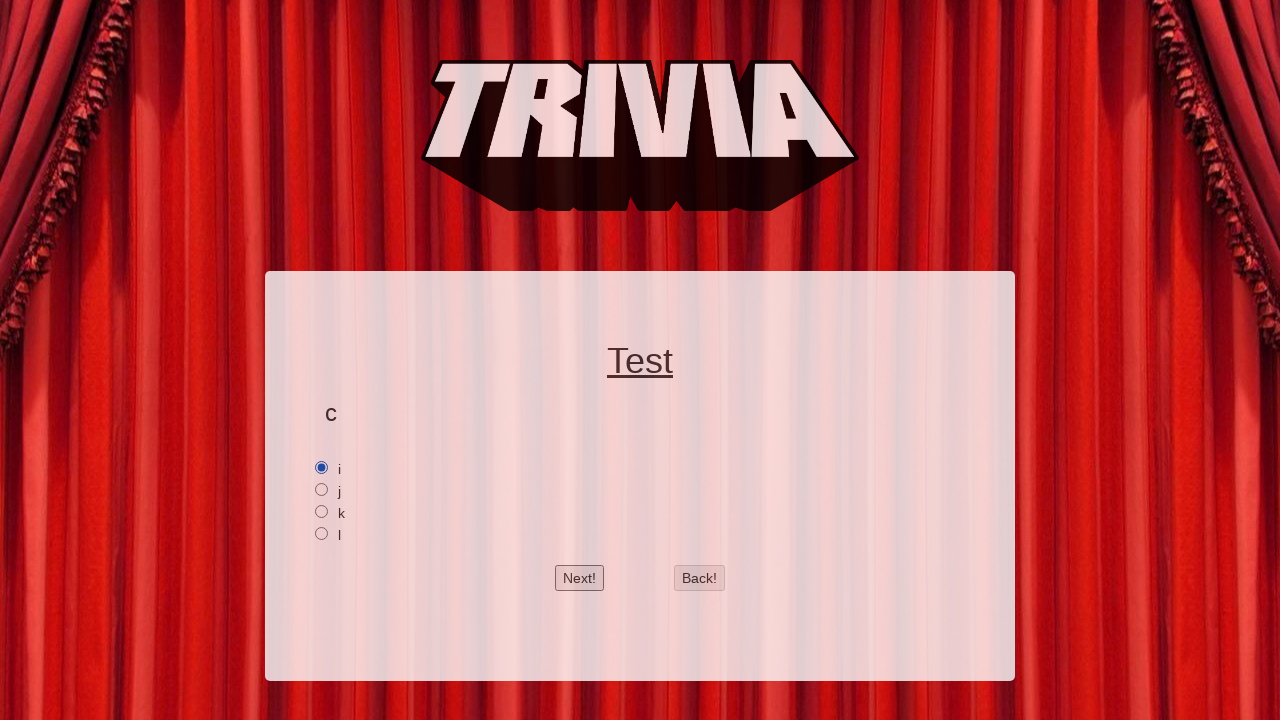

Clicked next button to move to question 2 at (580, 578) on #btnnext
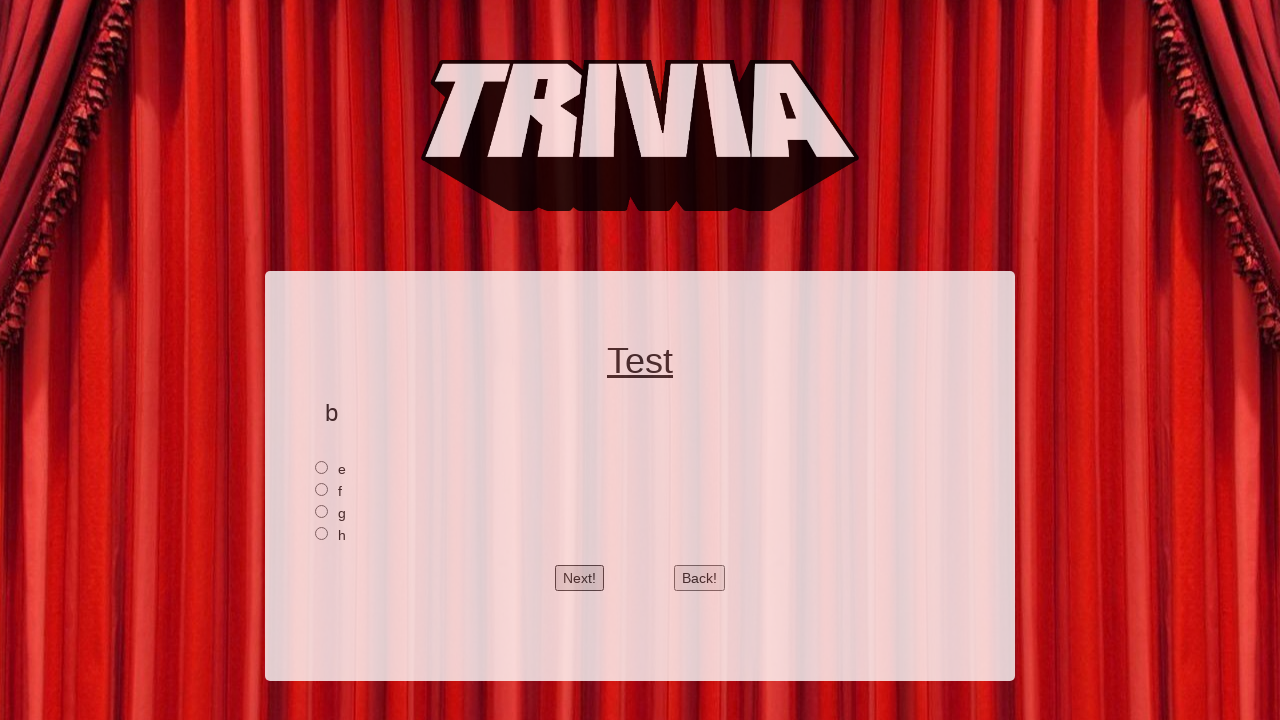

Answered question 2 by selecting first answer option at (322, 467) on xpath=//*[@id='1']/input[1]
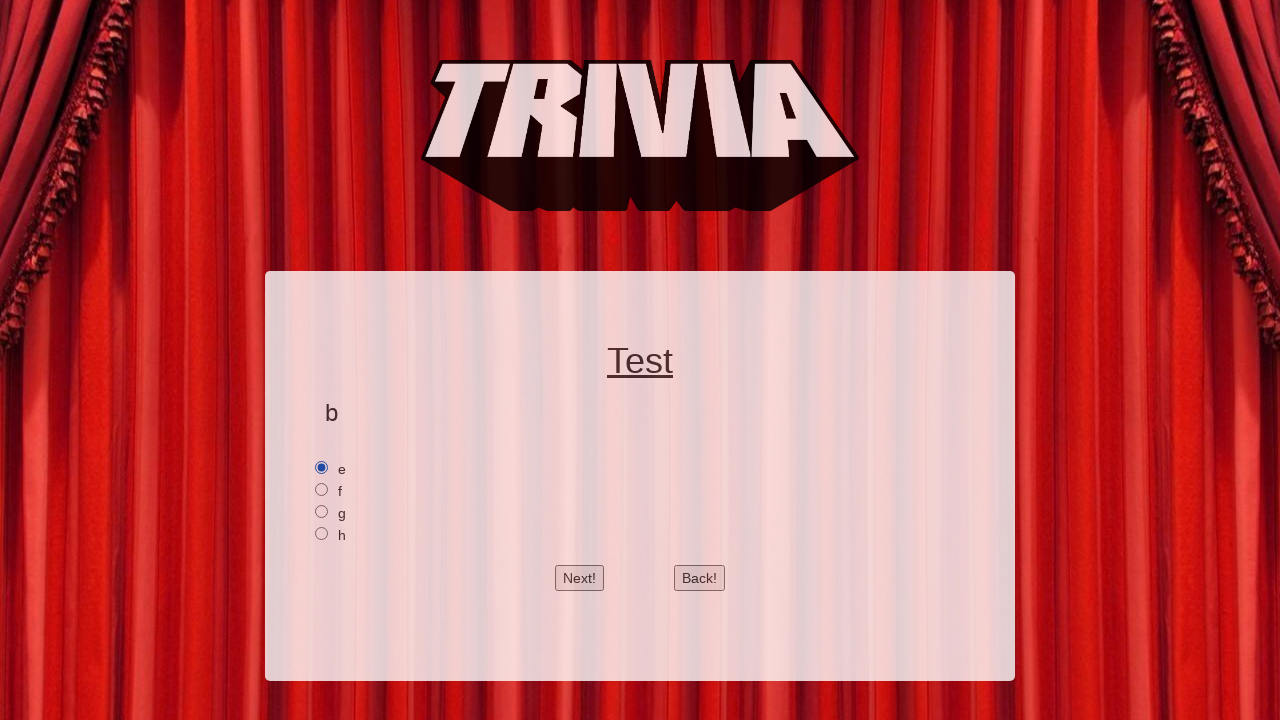

Clicked next button to move to question 3 at (580, 578) on #btnnext
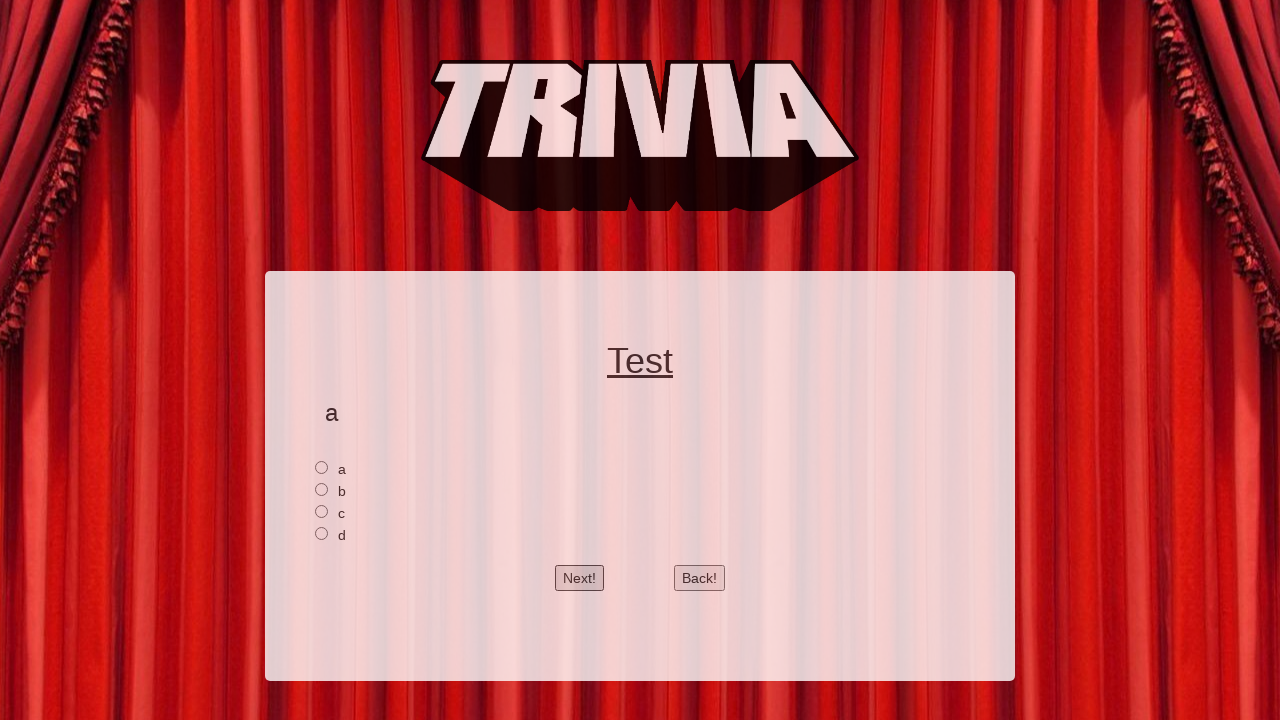

Answered question 3 by selecting first answer option at (322, 467) on xpath=//*[@id='0']/input[1]
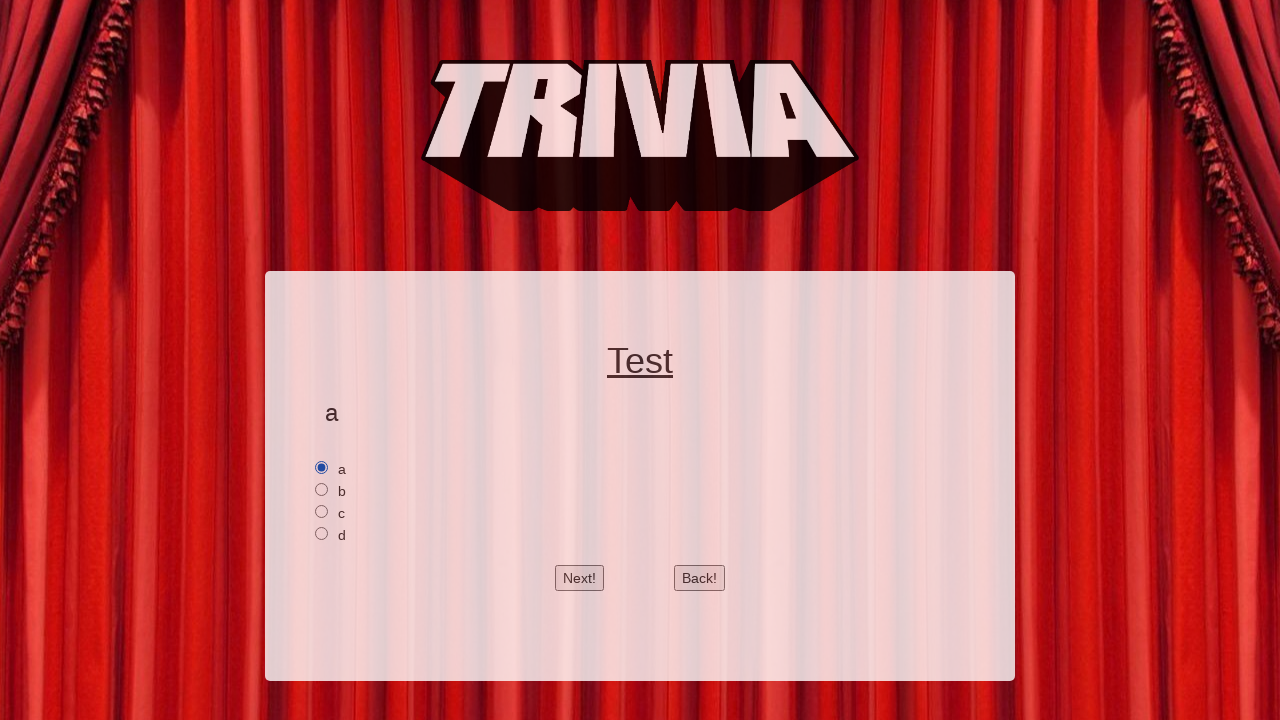

Clicked next button to submit answers and view results at (580, 578) on #btnnext
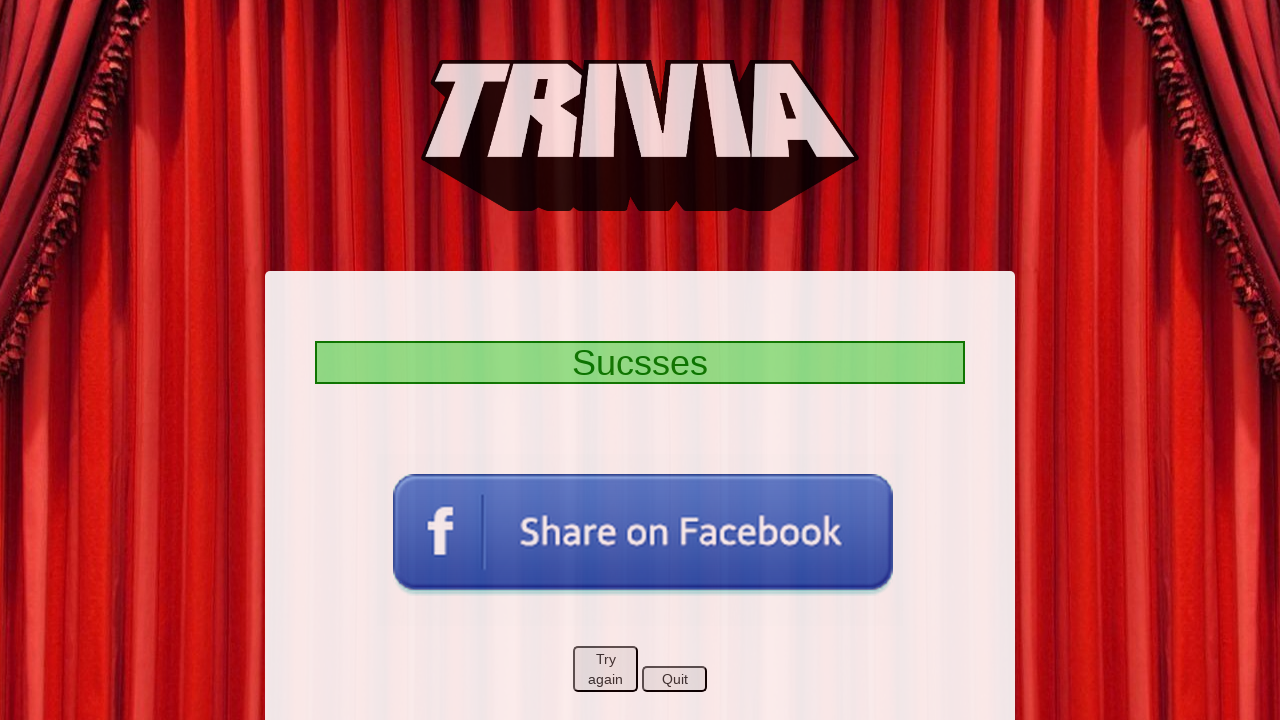

Clicked Try Again button to restart the trivia game at (606, 669) on xpath=//*[@id='markpage']/center/button[1]
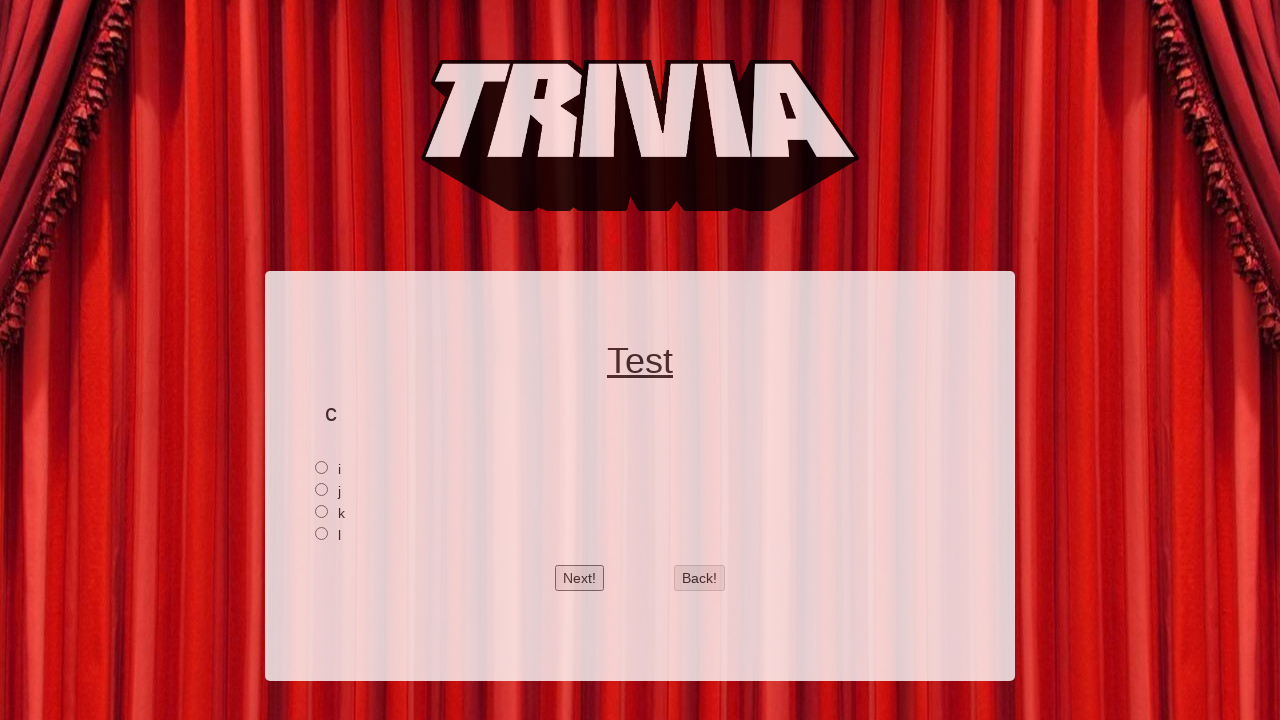

Verified that next button is displayed, confirming game has restarted
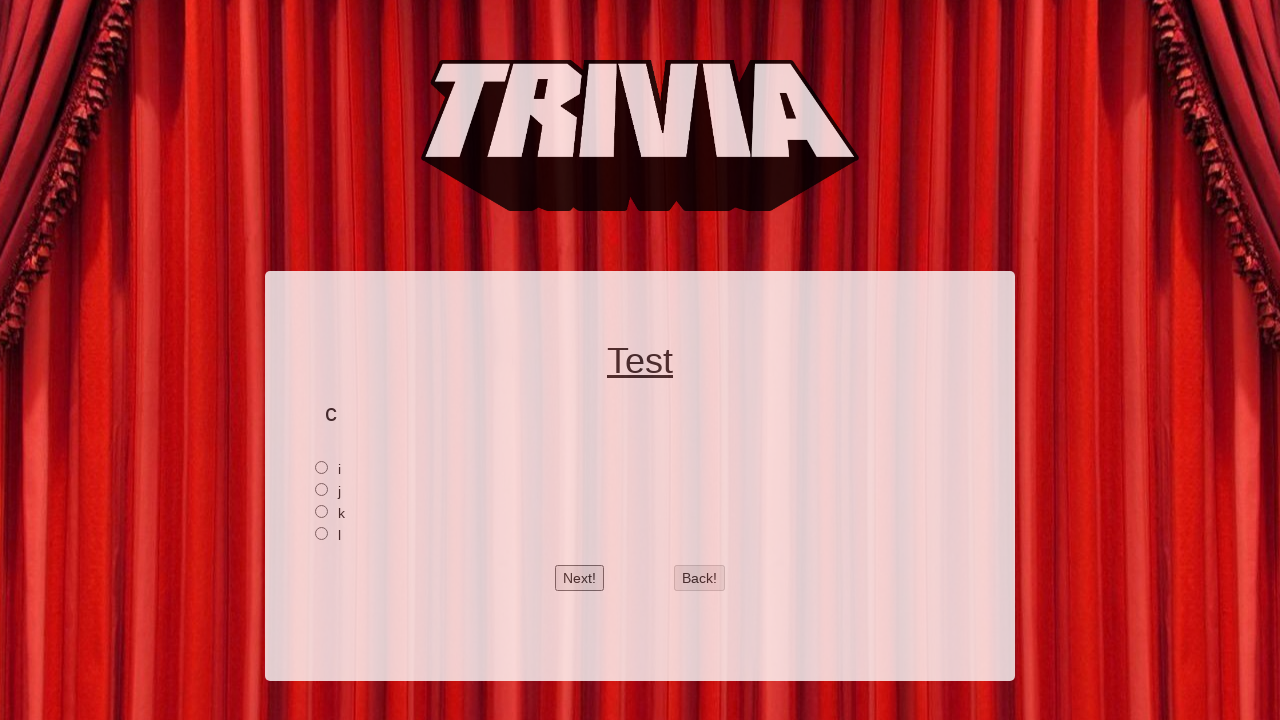

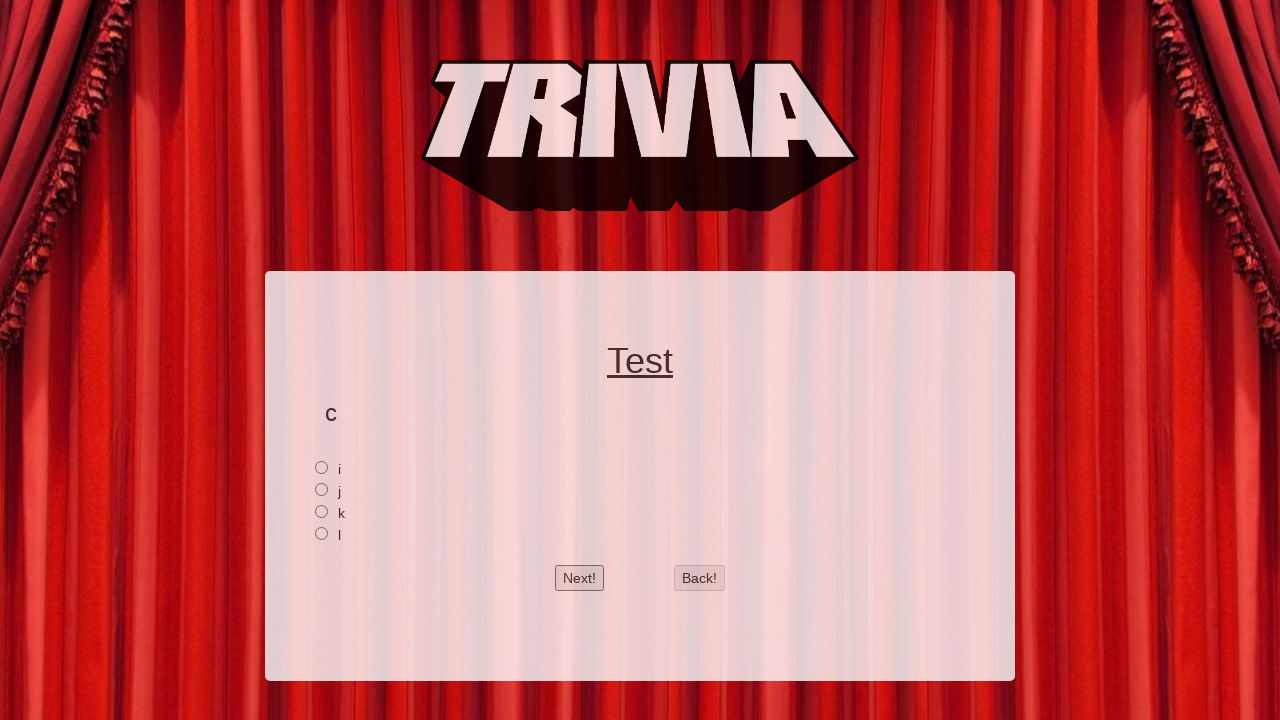